Tests dropdown selection functionality by locating a car selection dropdown and selecting an option by visible text ("Benz")

Starting URL: https://www.letskodeit.com/practice

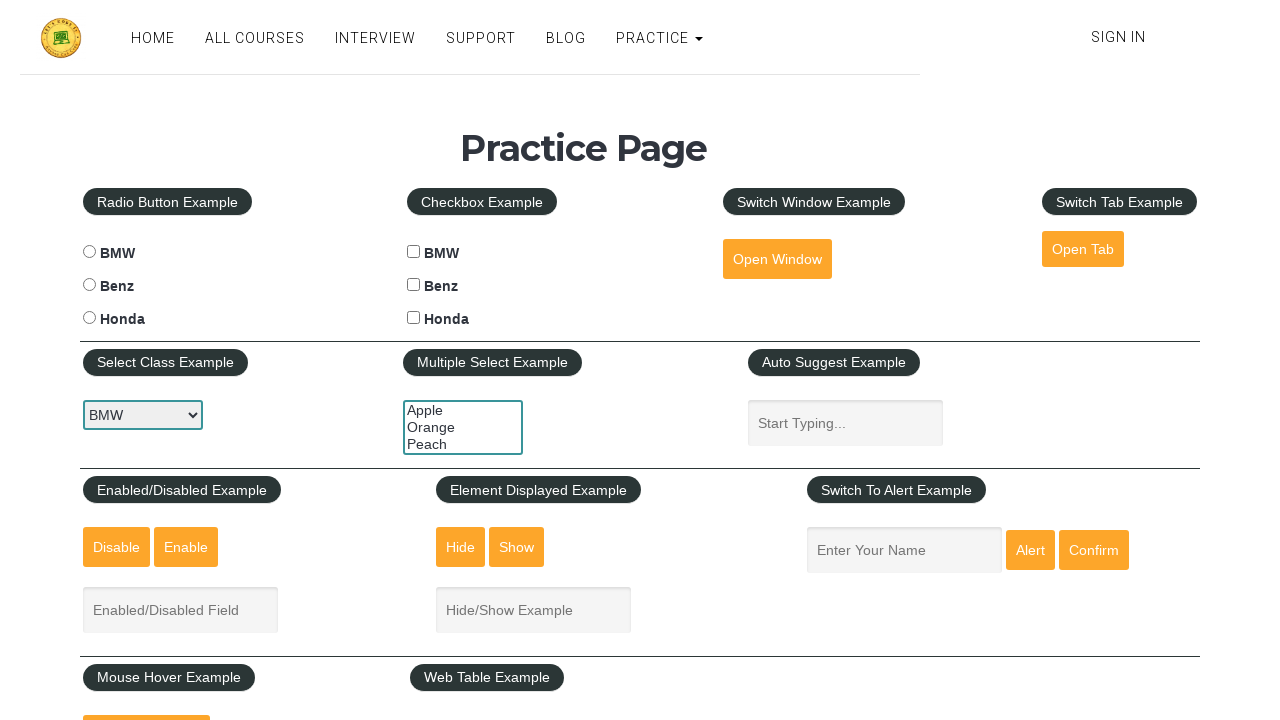

Navigated to practice page
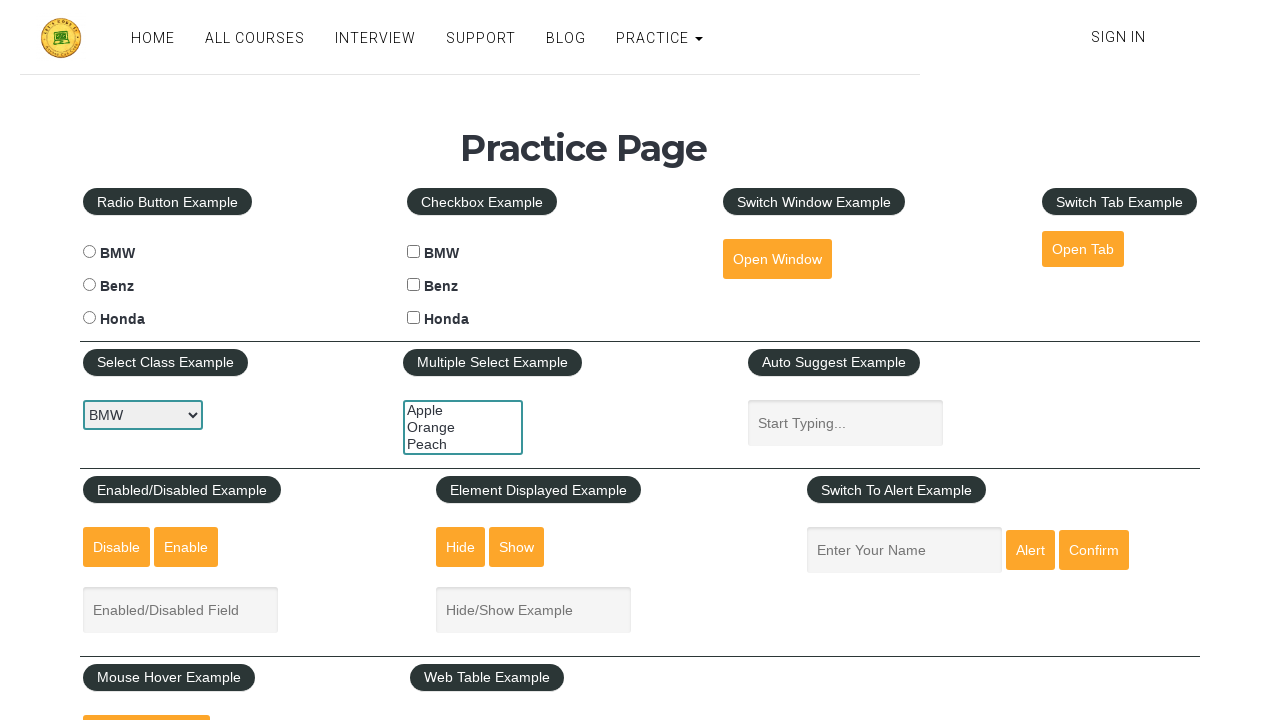

Selected 'Benz' from car selection dropdown on #carselect
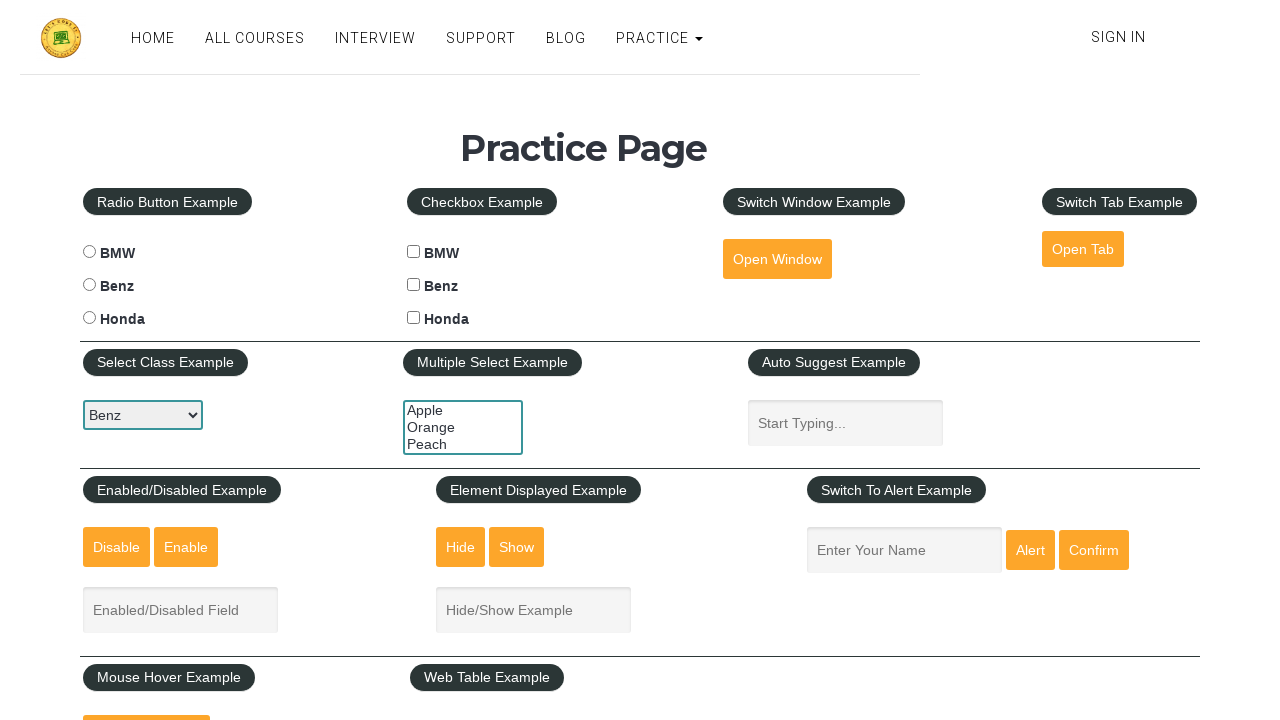

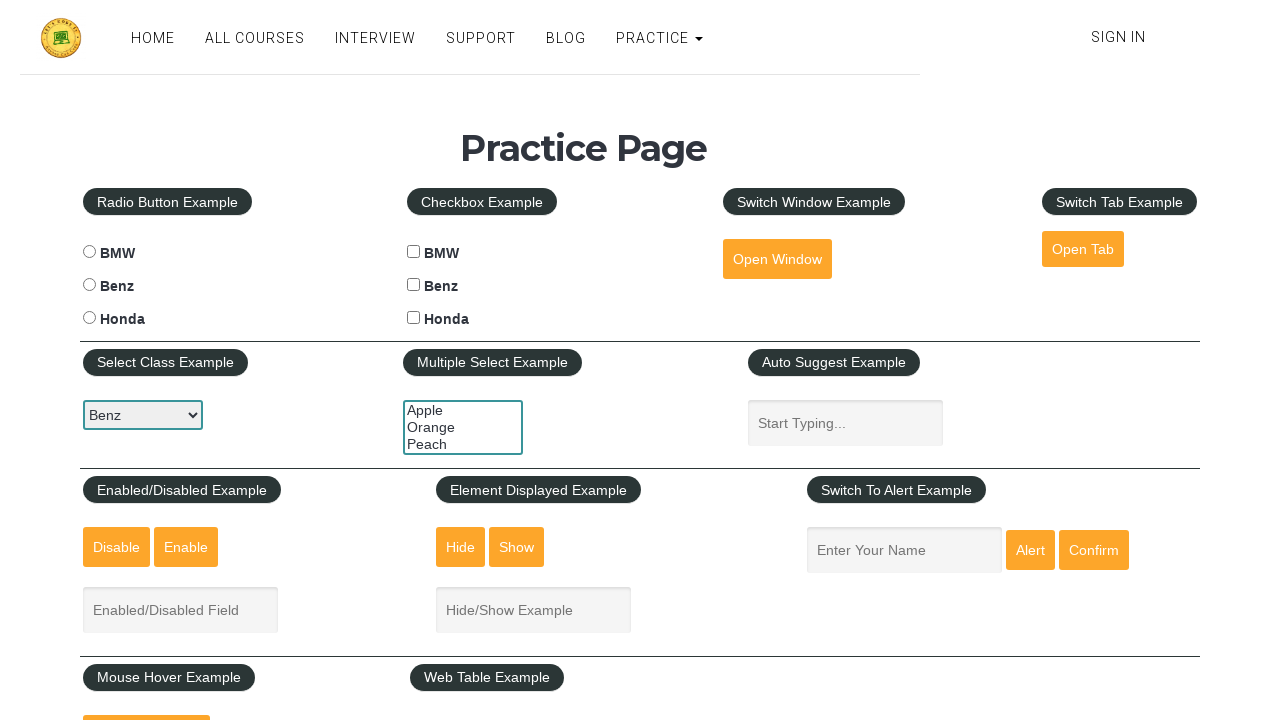